Tests that the counter displays the current number of todo items as items are added

Starting URL: https://demo.playwright.dev/todomvc

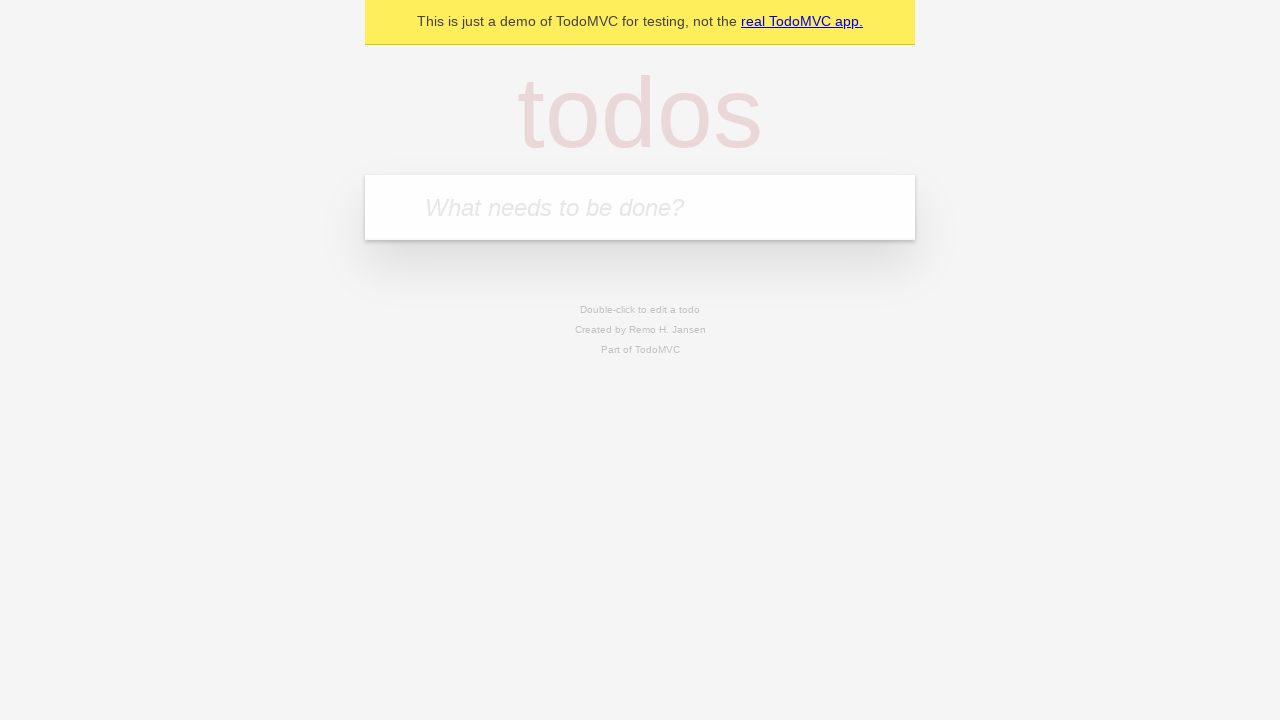

Located the 'What needs to be done?' input field
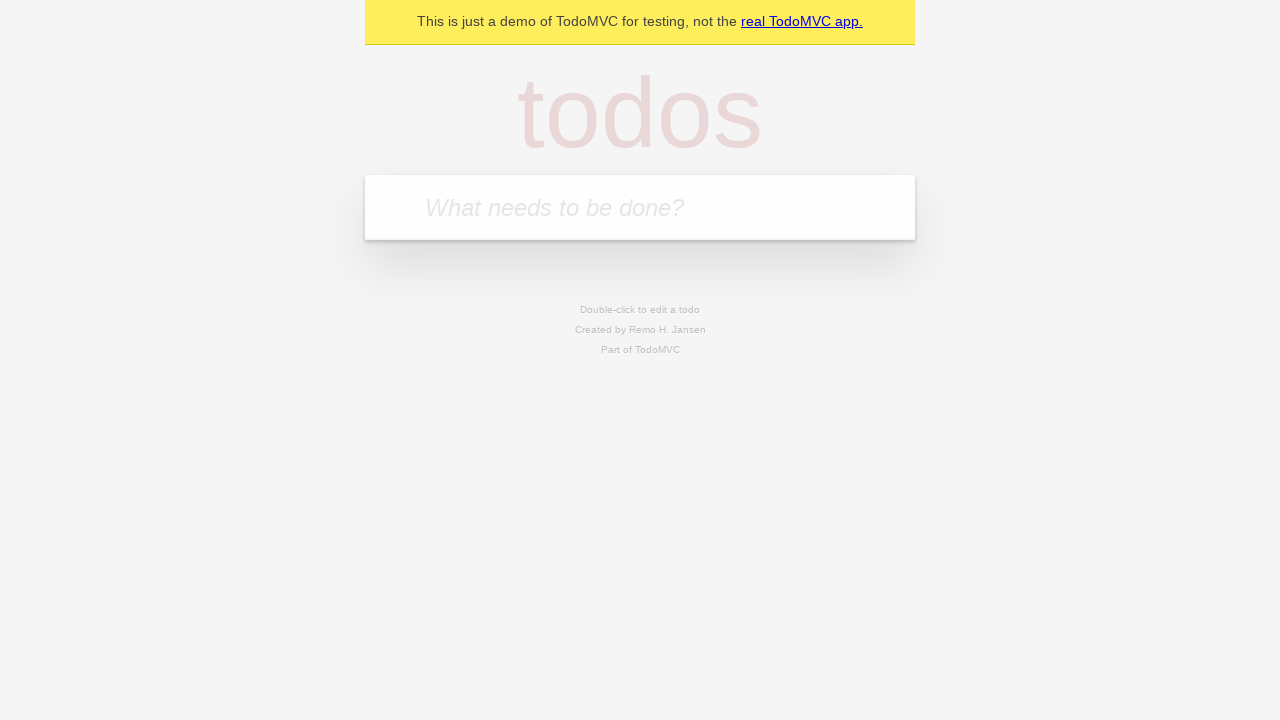

Filled first todo input with 'buy some cheese' on internal:attr=[placeholder="What needs to be done?"i]
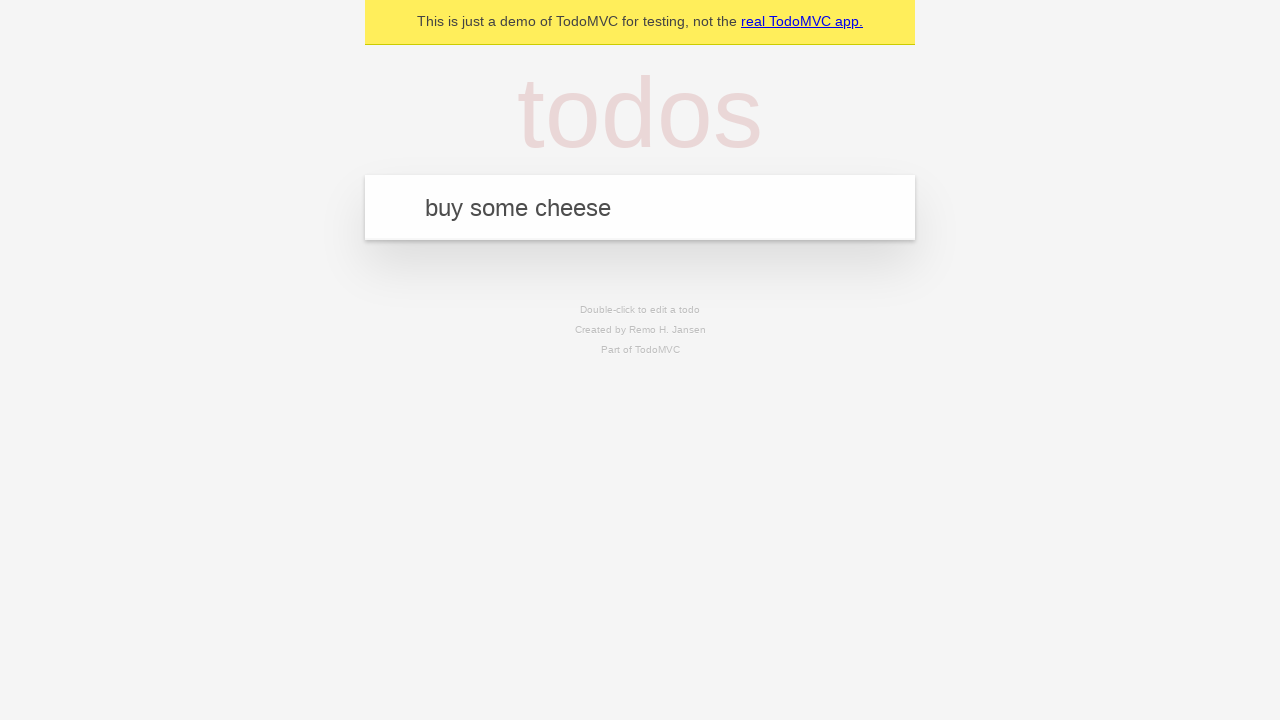

Pressed Enter to add first todo item on internal:attr=[placeholder="What needs to be done?"i]
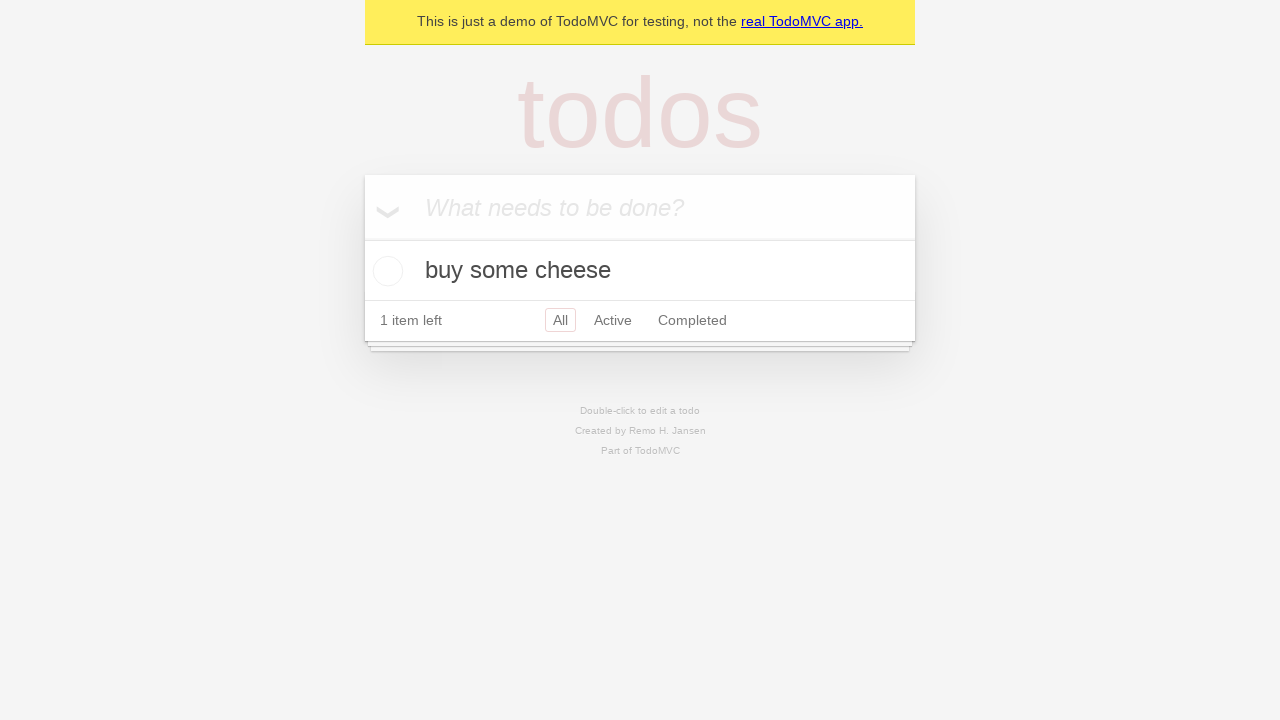

Todo counter element is now visible after adding first item
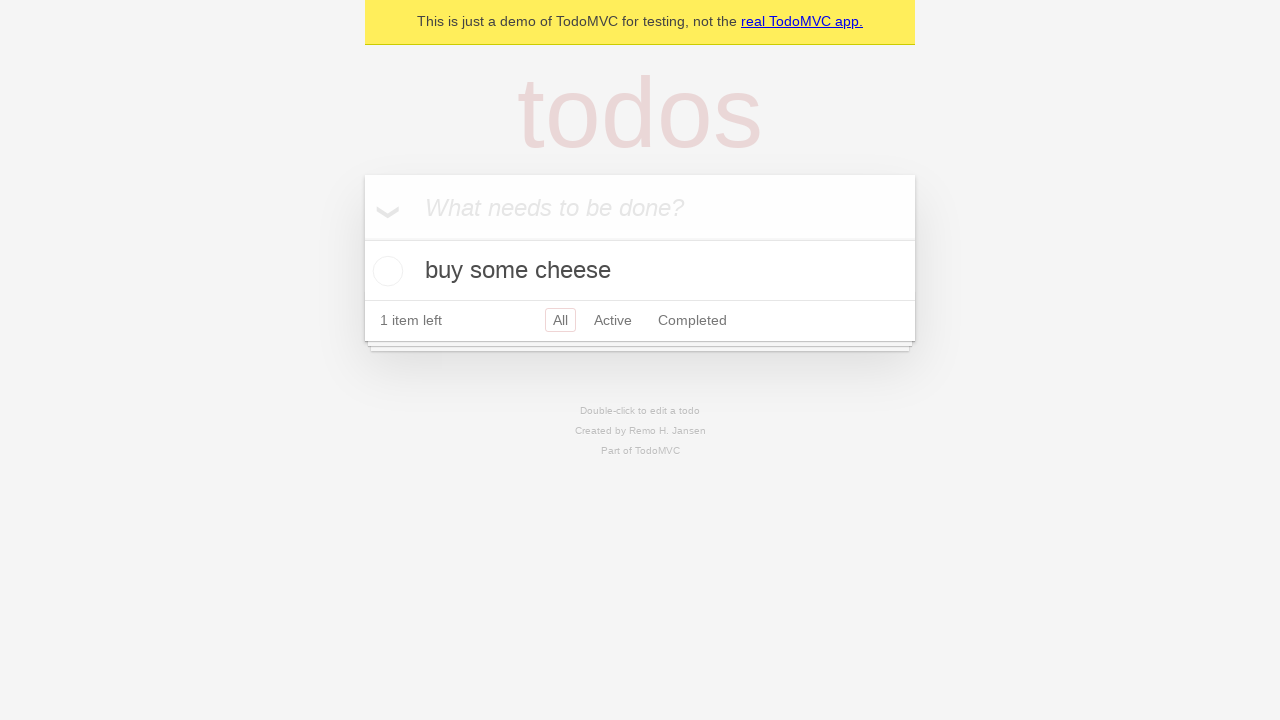

Filled second todo input with 'feed the cat' on internal:attr=[placeholder="What needs to be done?"i]
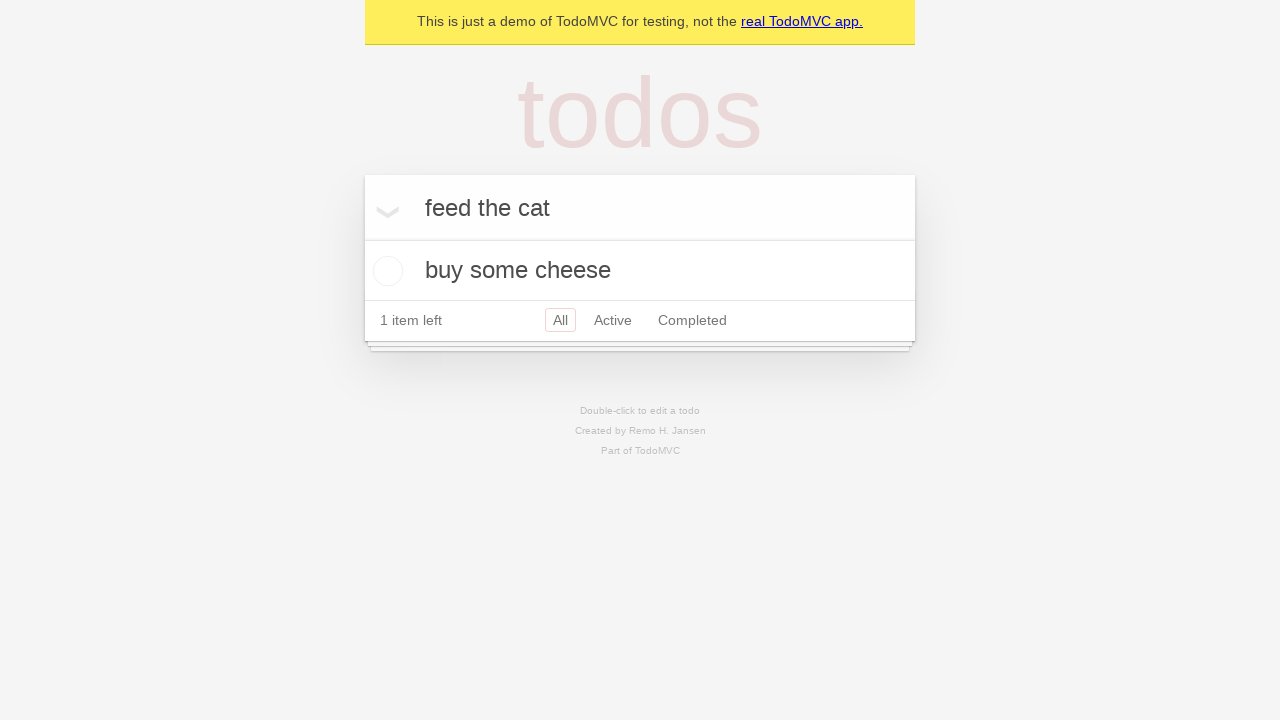

Pressed Enter to add second todo item on internal:attr=[placeholder="What needs to be done?"i]
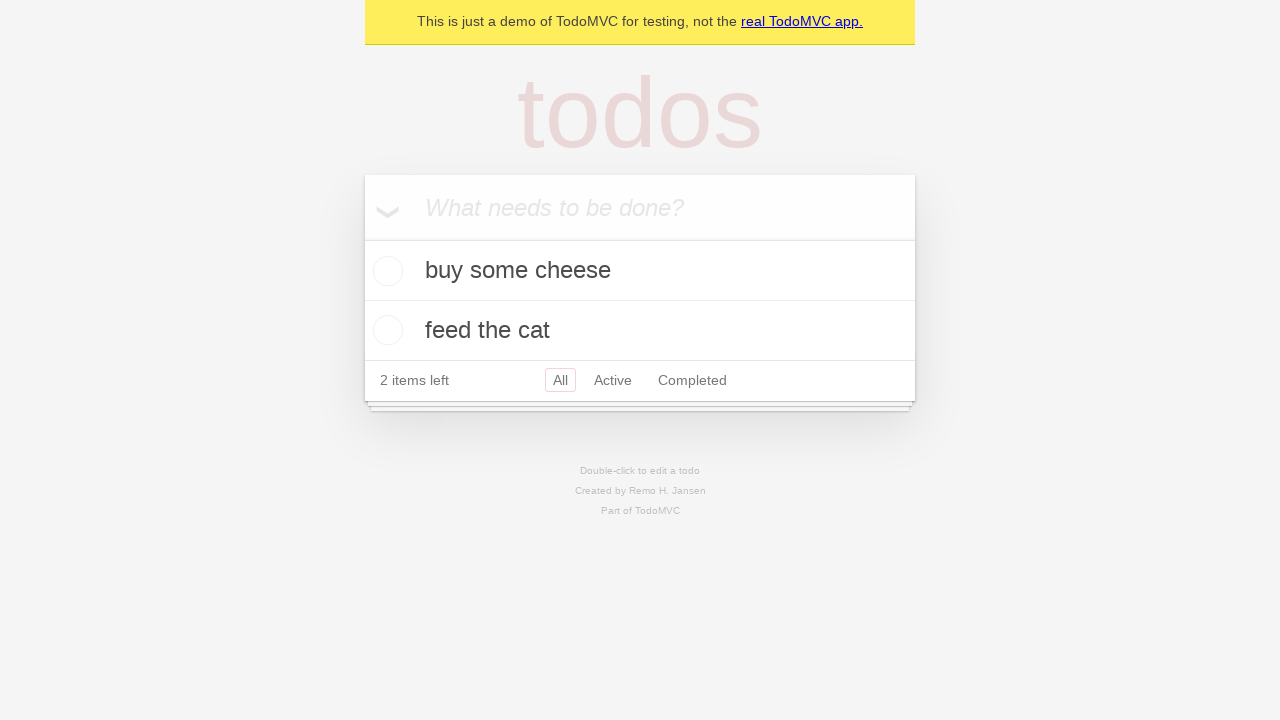

Counter now displays '2' indicating both todo items have been added
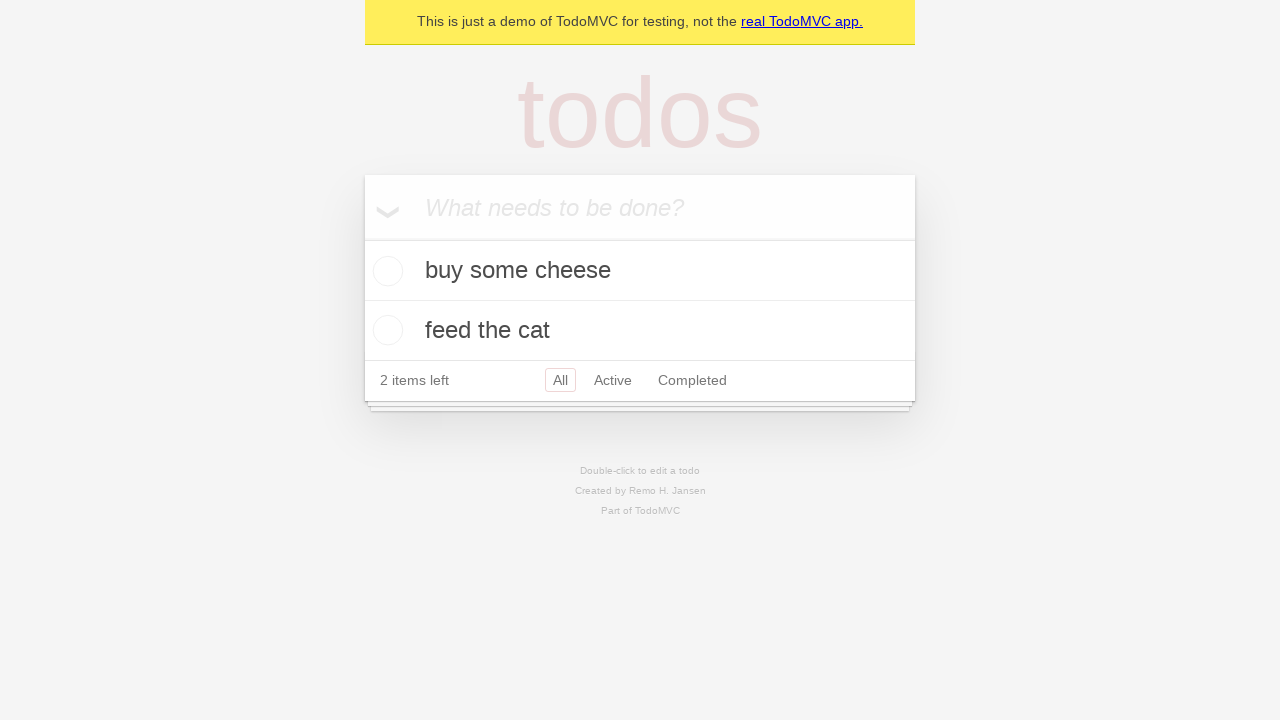

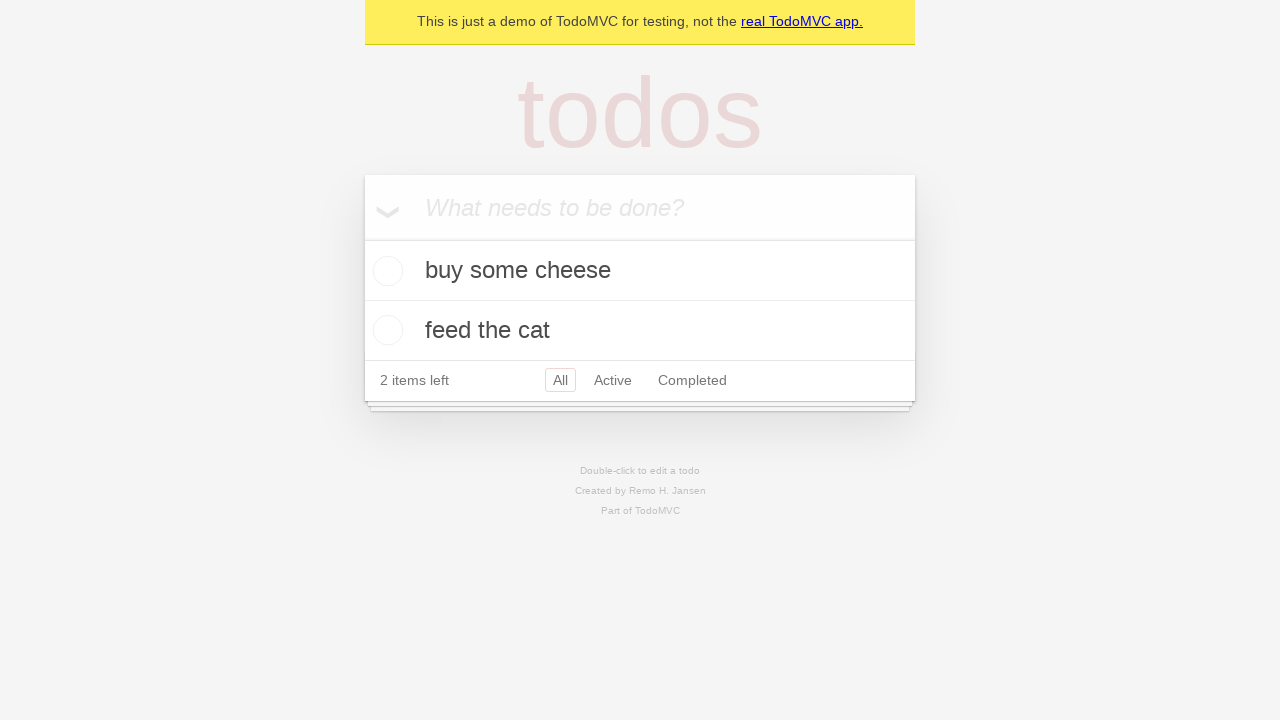